Tests new tab/window handling by clicking a link that opens a new tab and switching to it

Starting URL: https://kitchen.applitools.com/ingredients/links

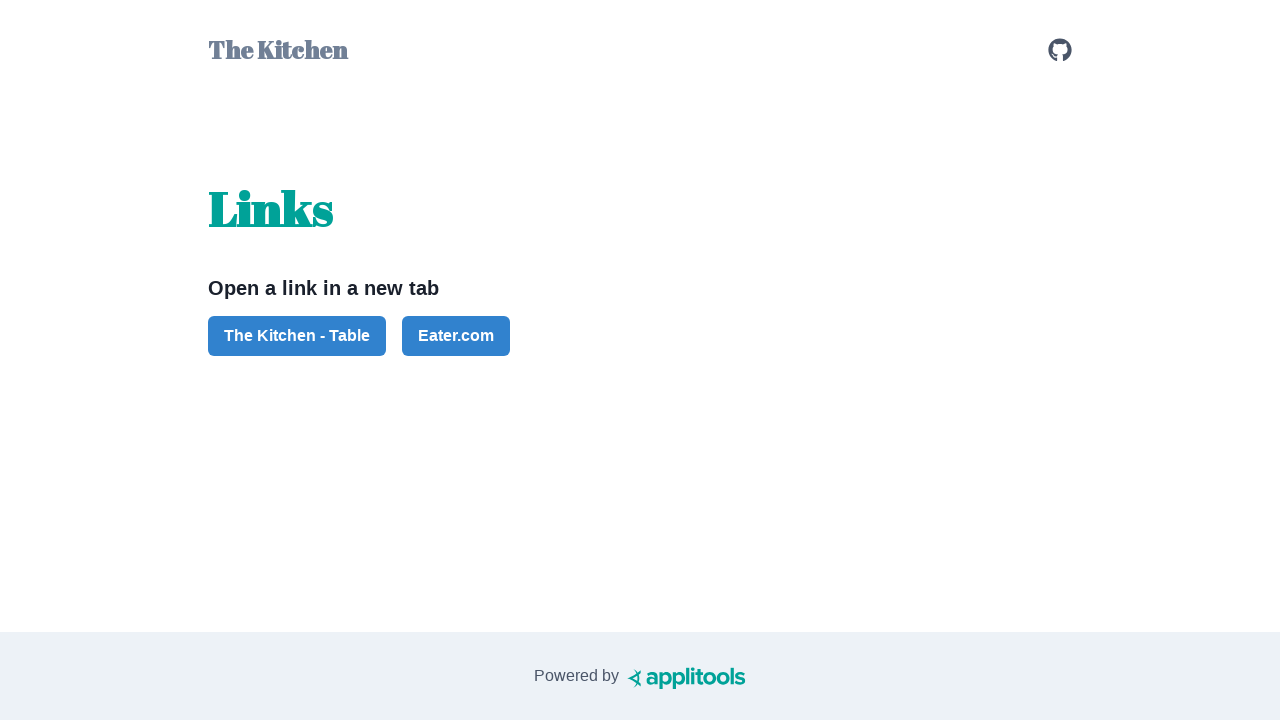

Clicked button to open new tab and captured new page context at (297, 336) on #button-the-kitchen-table
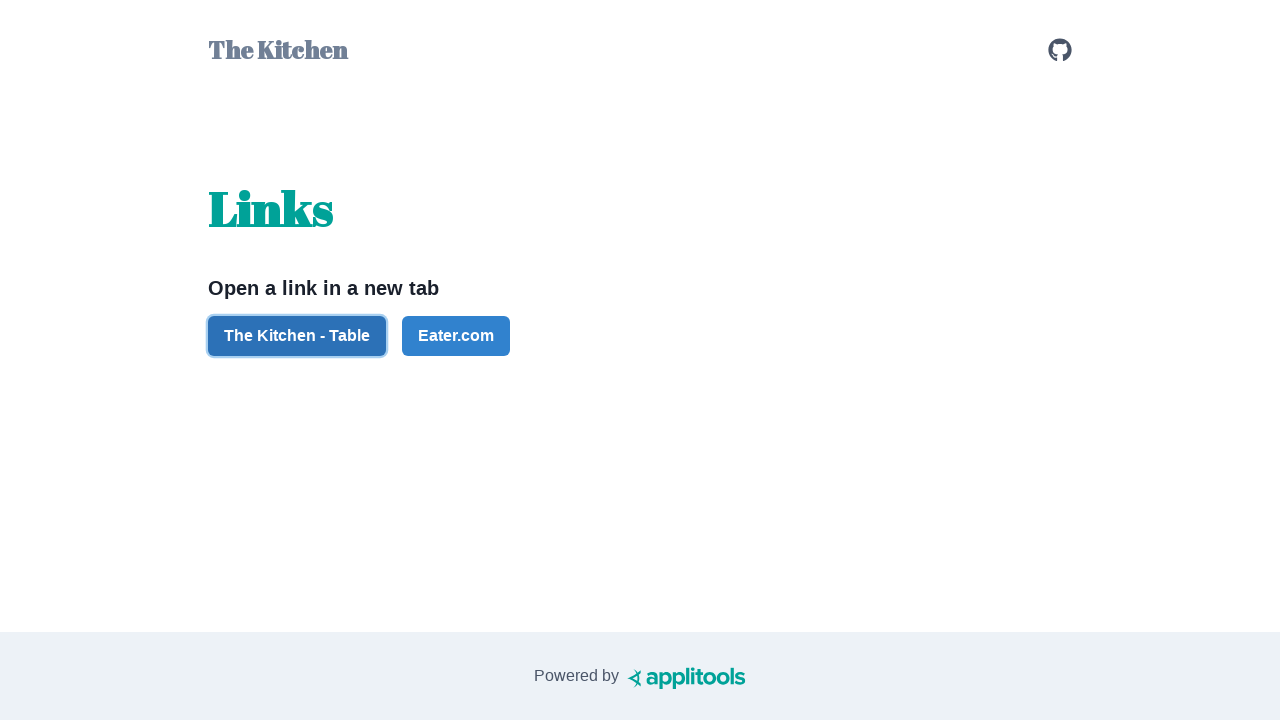

Retrieved new page object from context
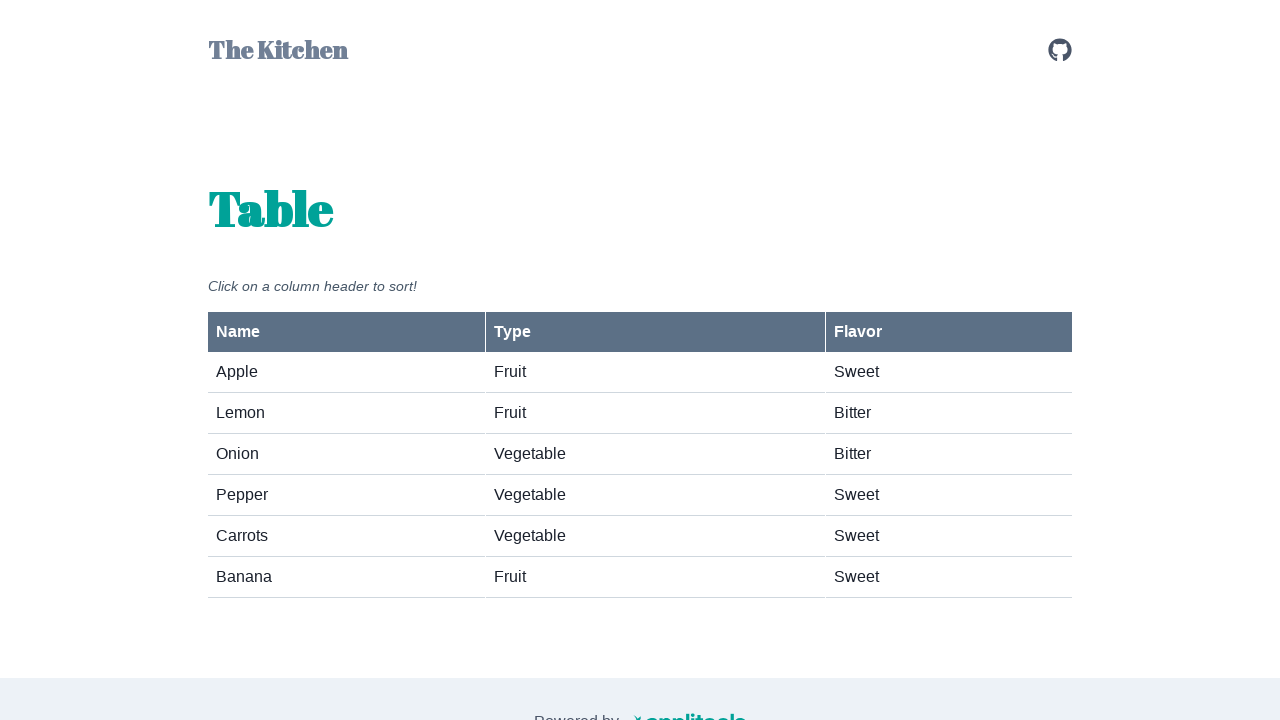

Waited for fruits-vegetables element to load on new page
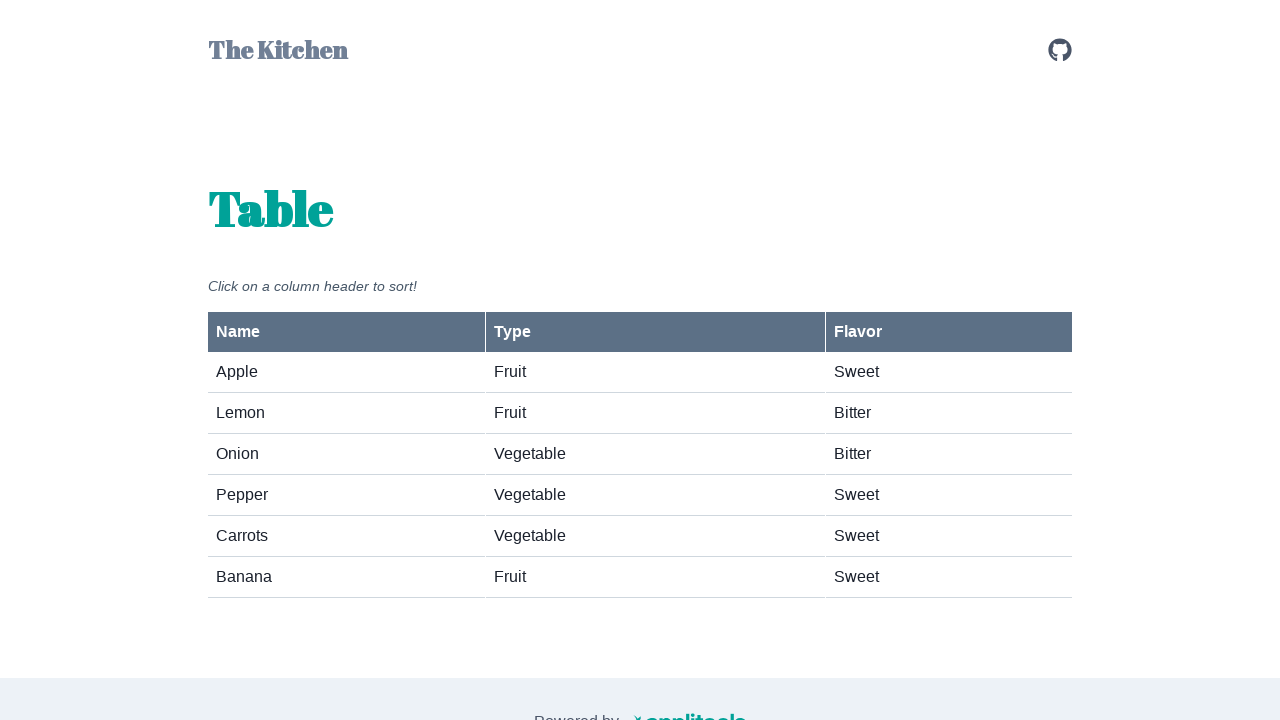

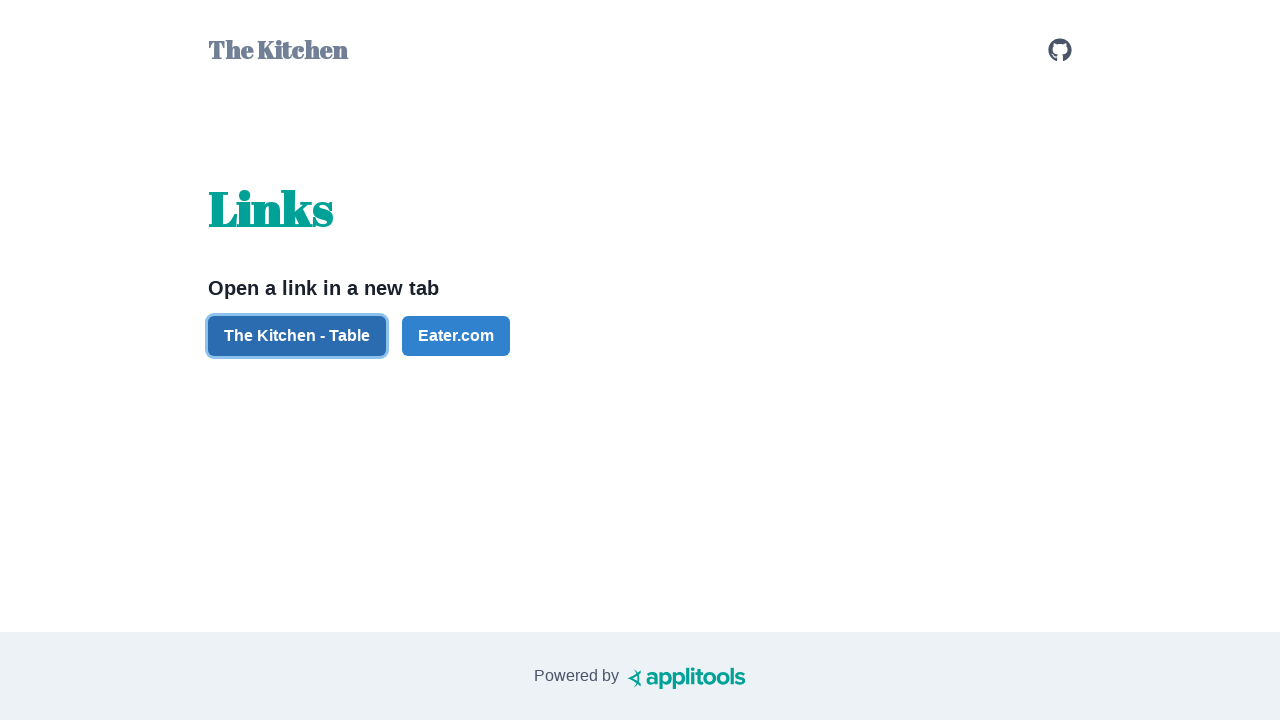